Tests checkbox visibility on the Toggle page to verify checkbox elements are present.

Starting URL: https://letcode.in/

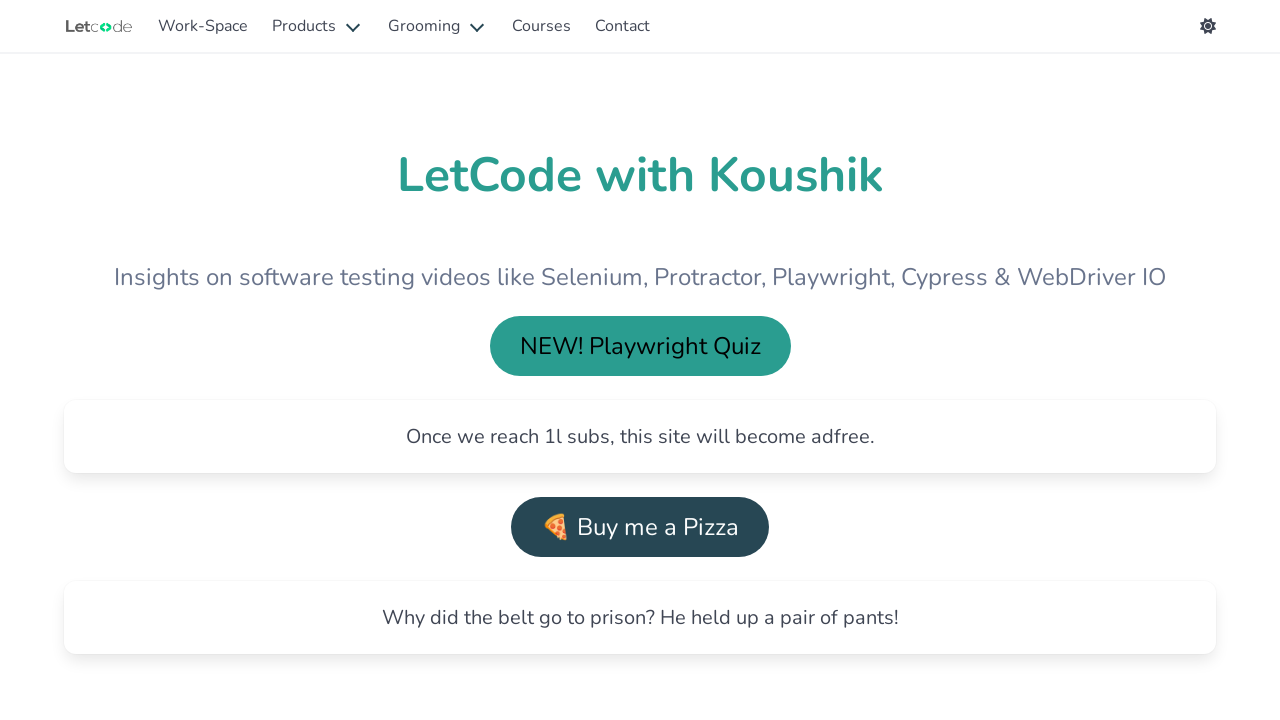

Clicked 'Explore Workspace' link to navigate to workspace at (346, 360) on internal:role=link[name="Explore Workspace"i]
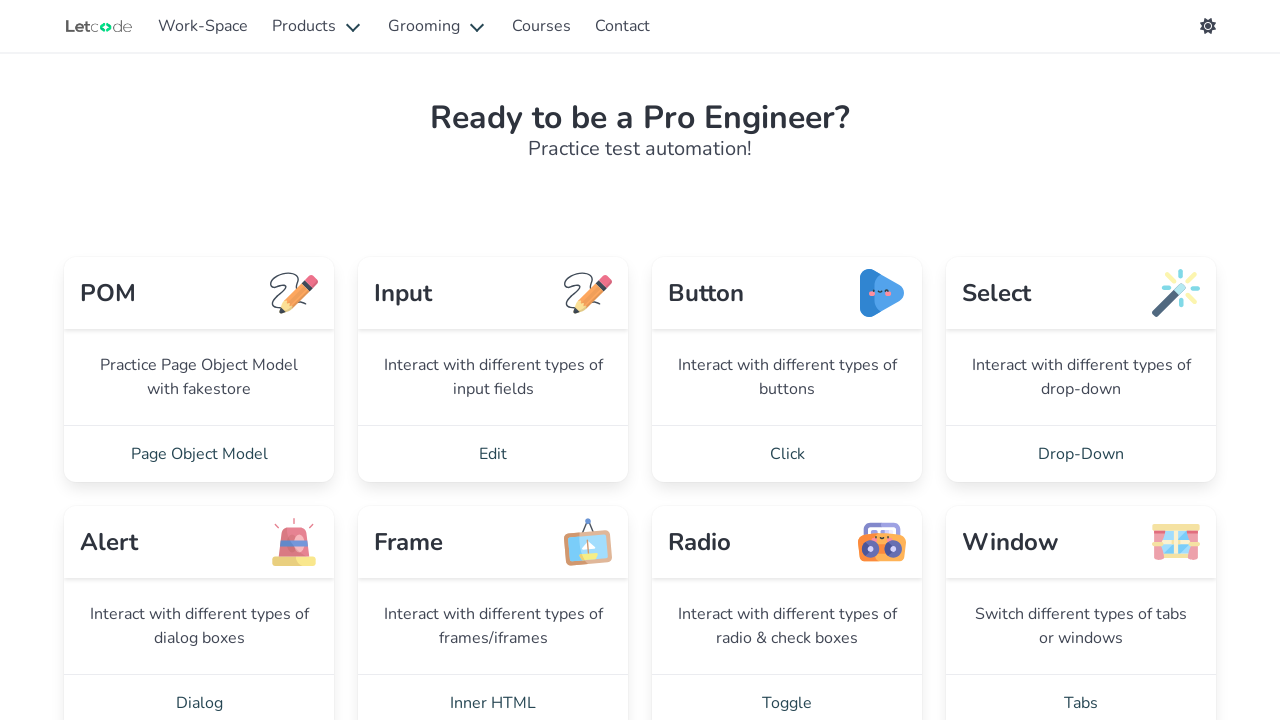

Clicked 'Toggle' link to navigate to Toggle page at (787, 692) on internal:role=link[name="Toggle"i]
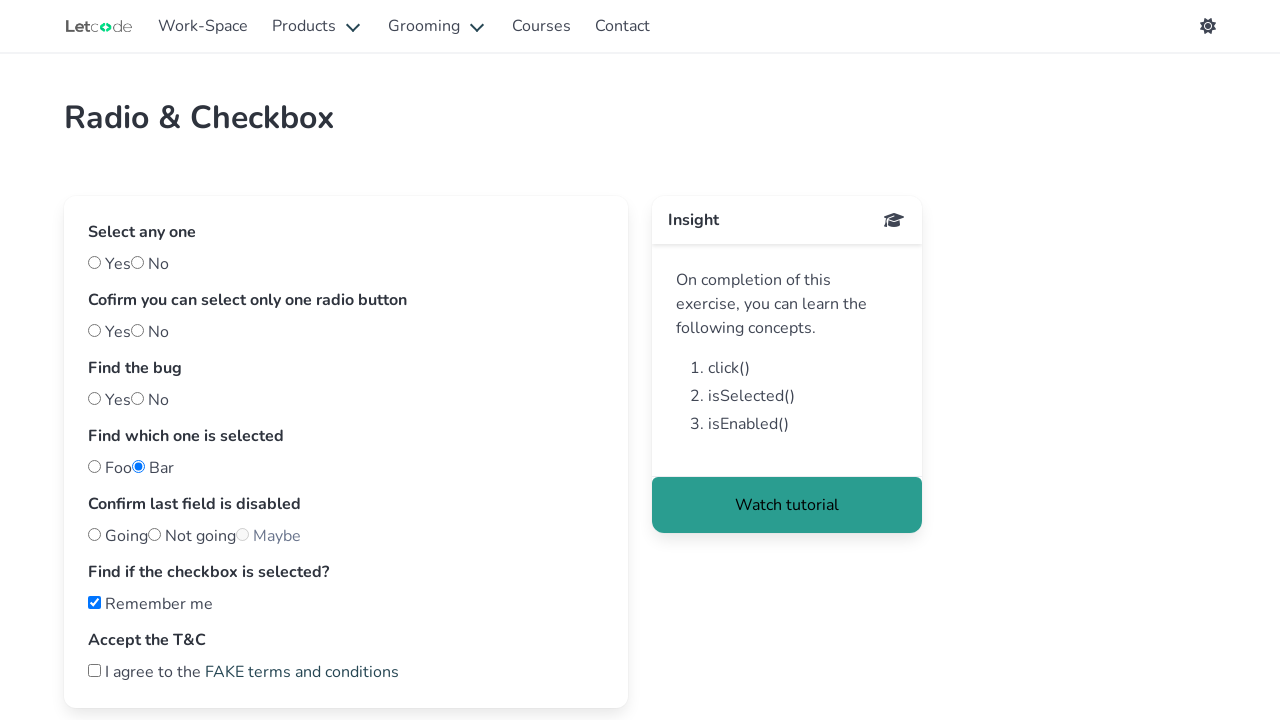

Checkbox element with 'Remember me' text is now visible on the page
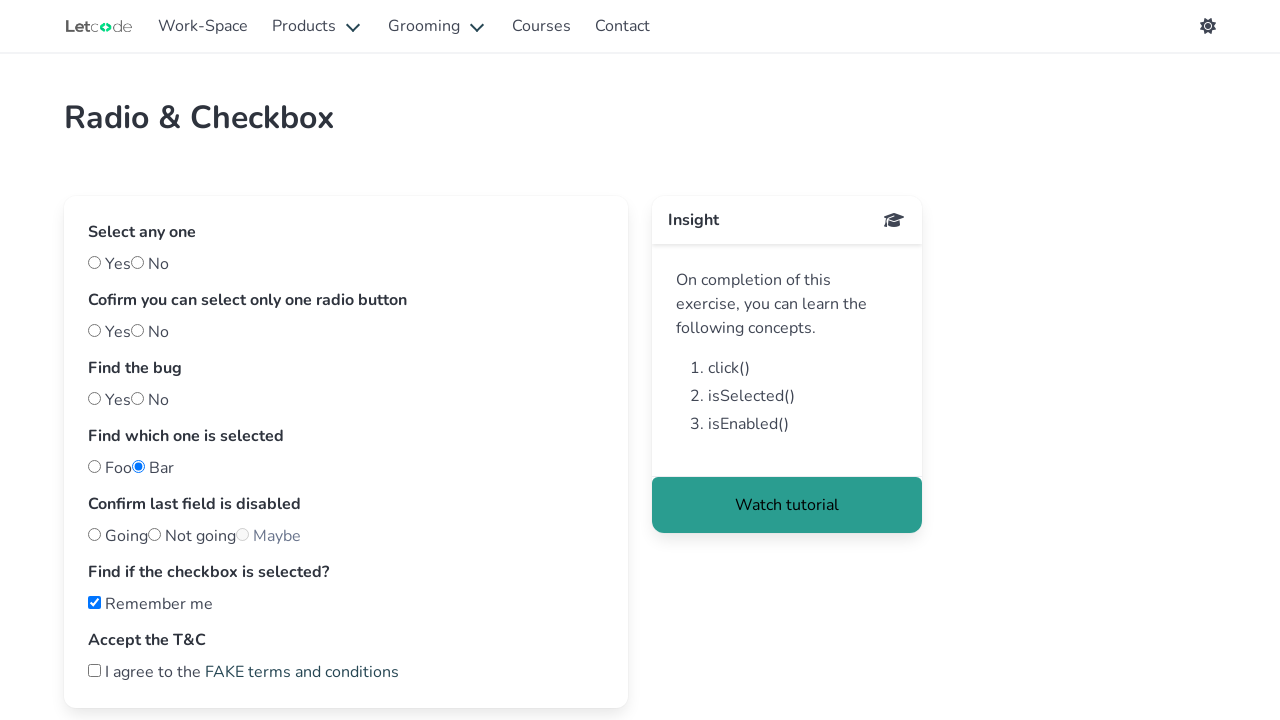

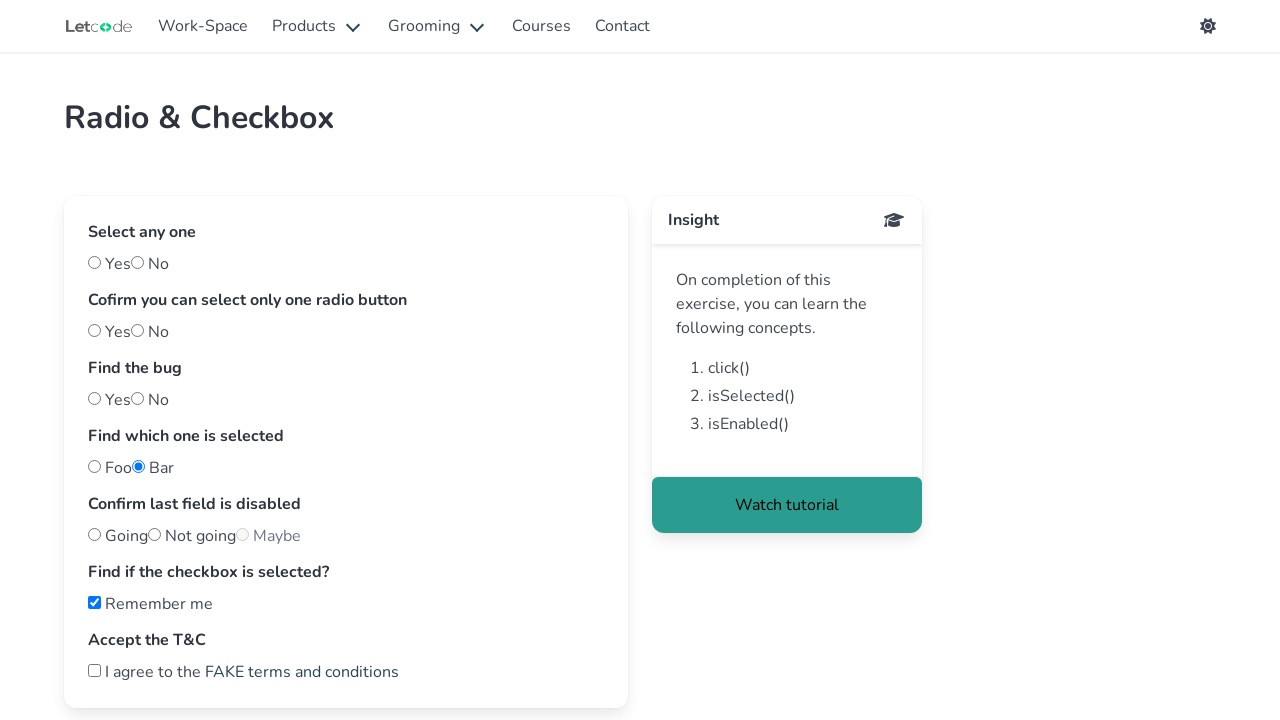